Navigates to OpenCart login page, verifies elements are displayed, and performs a product search for "iphone"

Starting URL: https://naveenautomationlabs.com/opencart/index.php?route=account/login

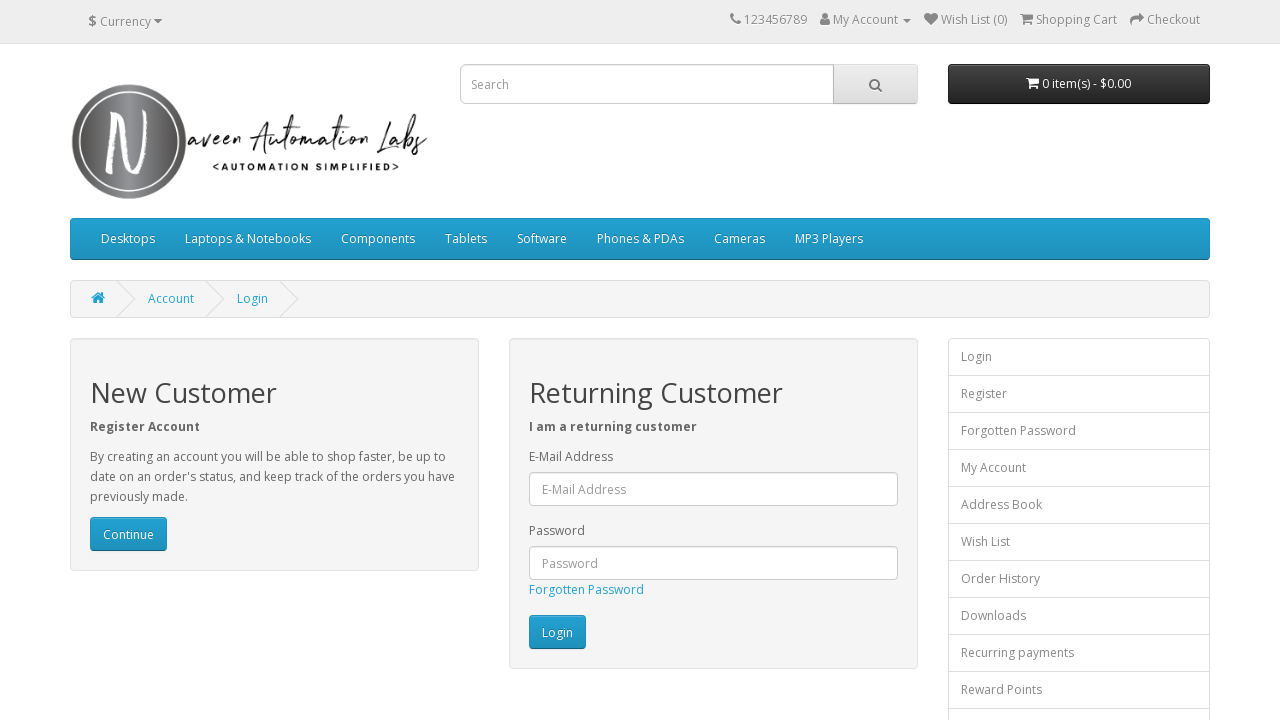

Checked if logo image is displayed
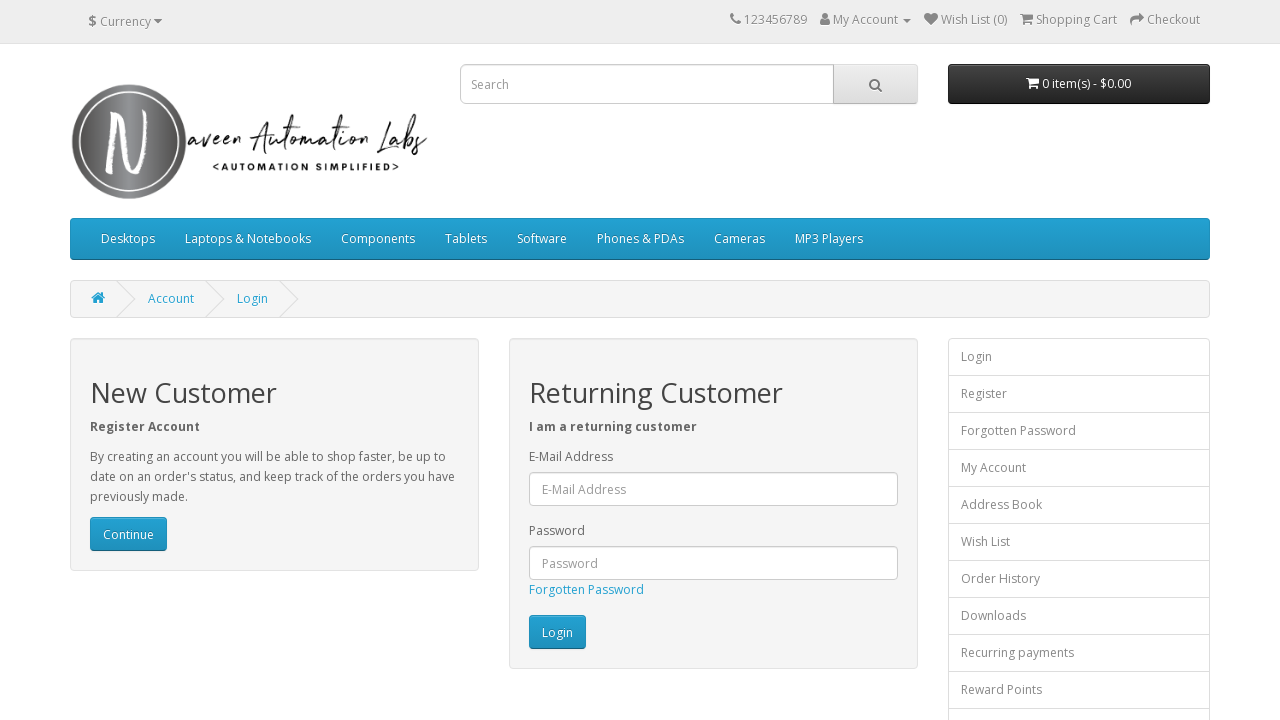

Verified search bar is visible
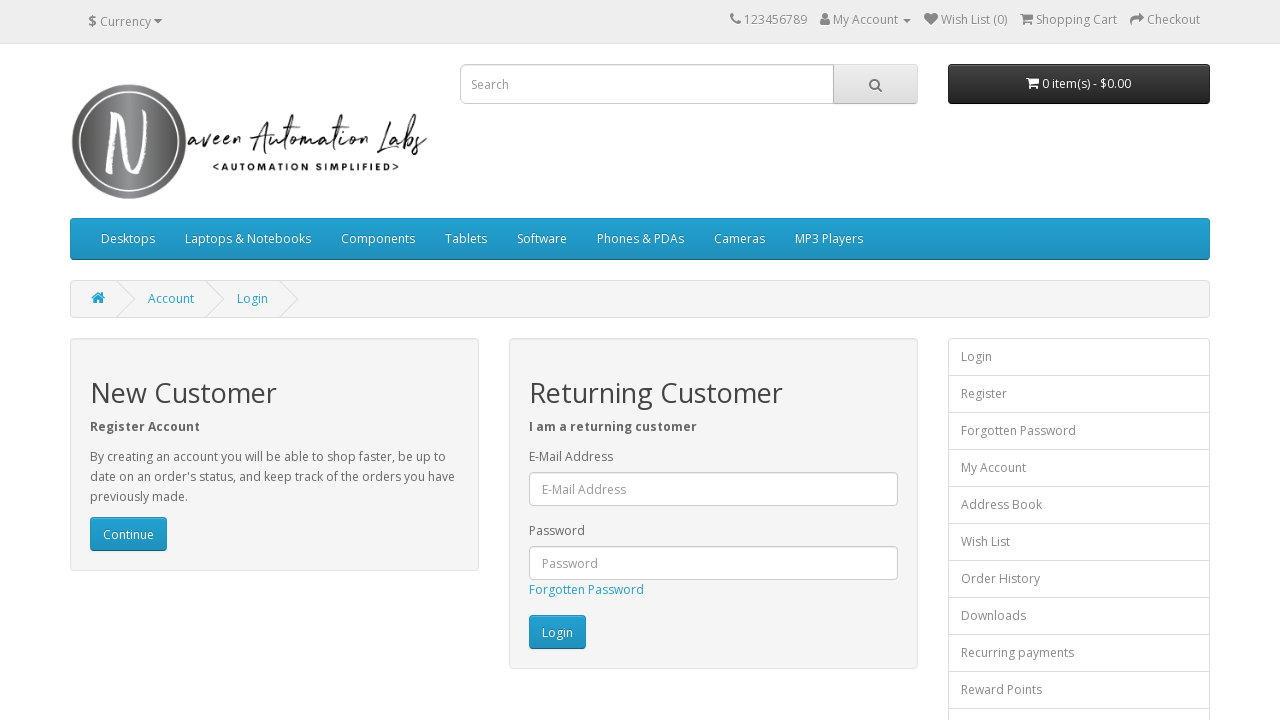

Filled search field with 'iphone' on //input[@placeholder='Search']
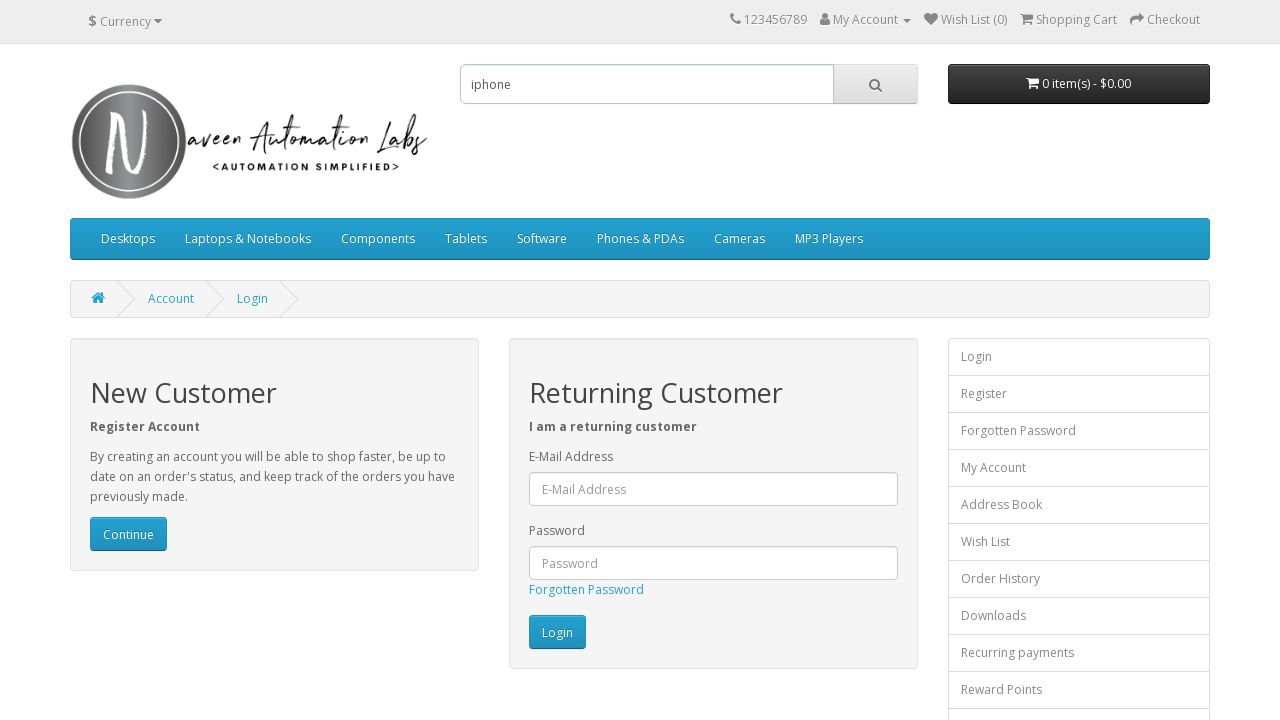

Clicked search button to search for 'iphone' at (875, 84) on xpath=//button[@class='btn btn-default btn-lg']
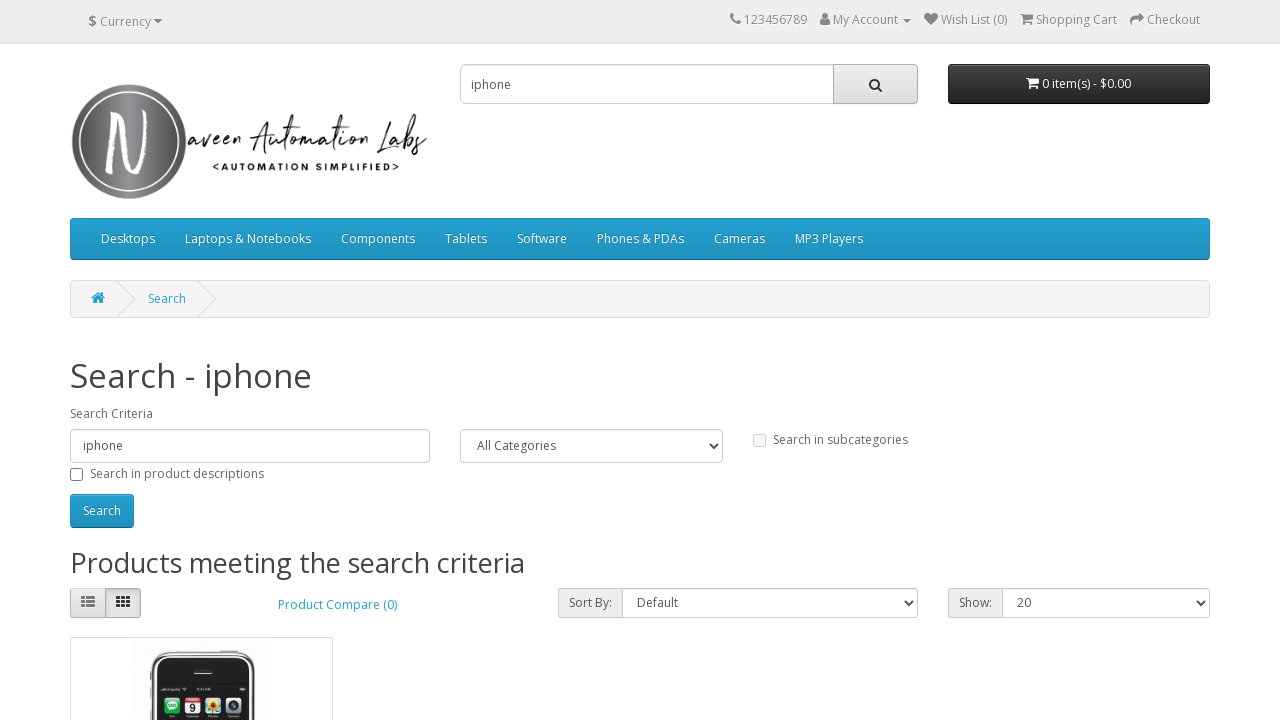

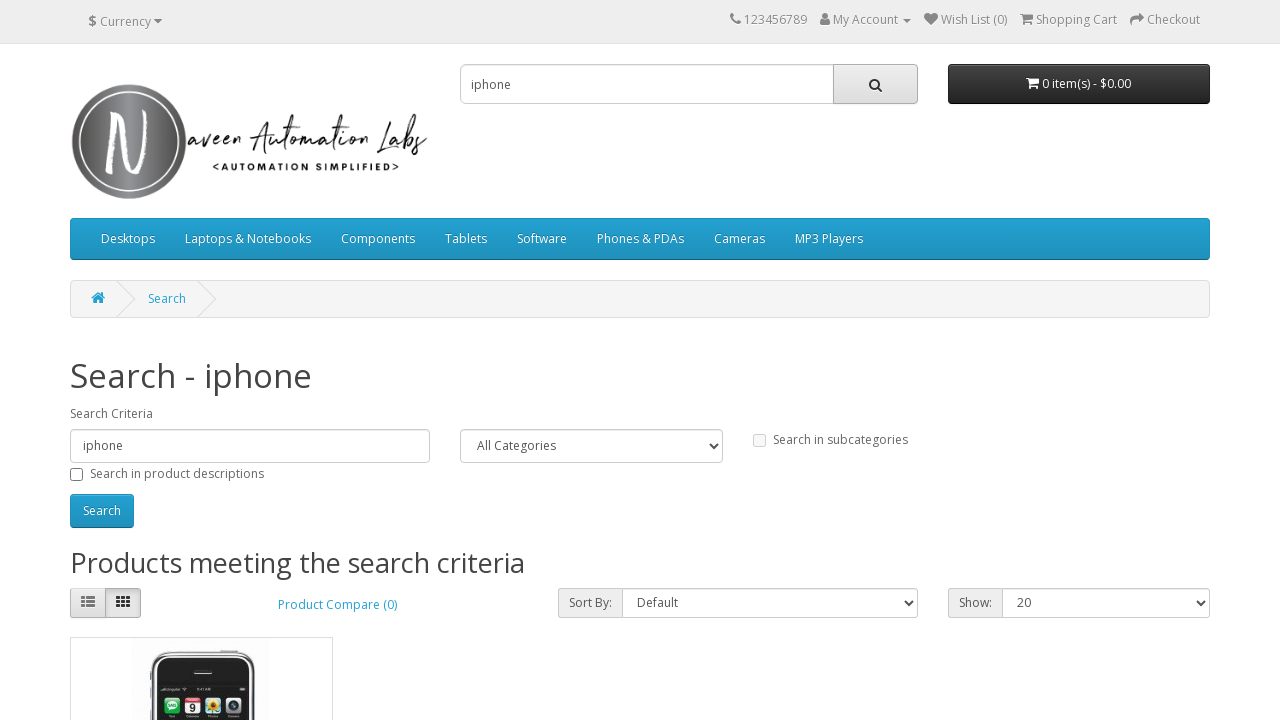